Tests drag and drop functionality by dragging an element from one container to another and then back

Starting URL: https://grotechminds.com/drag-and-drop/

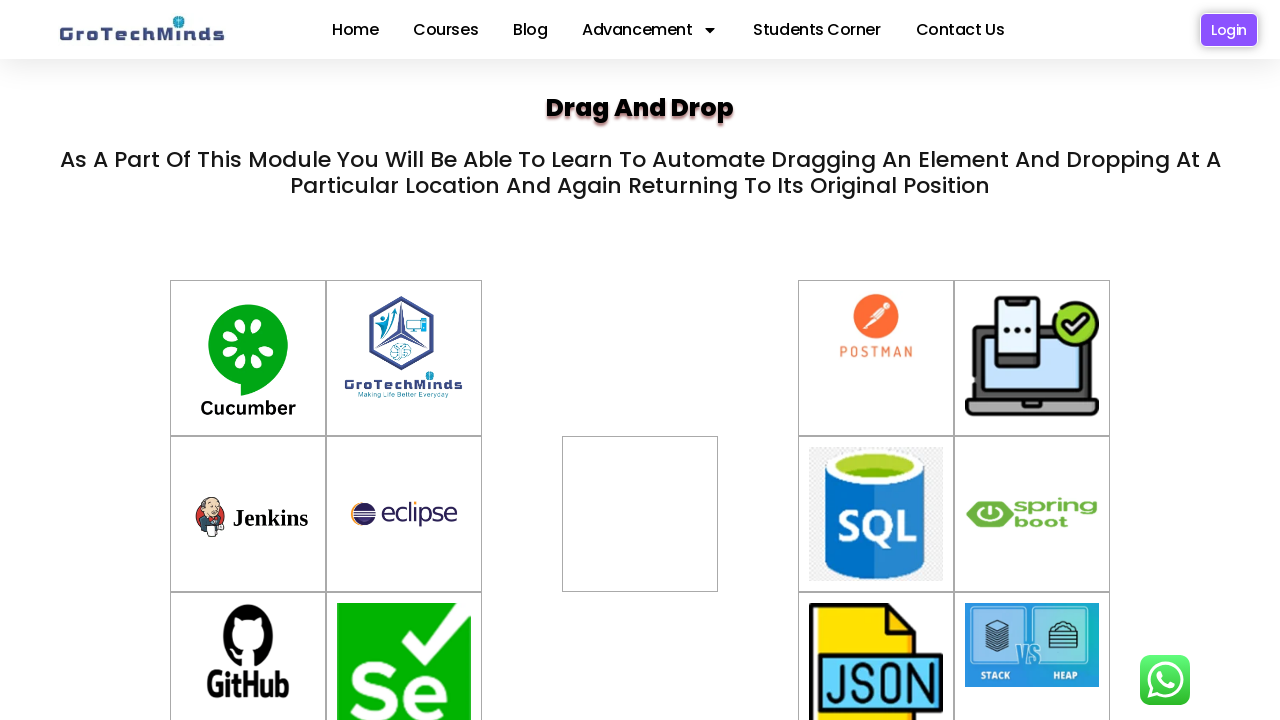

Located the draggable element with id 'container'
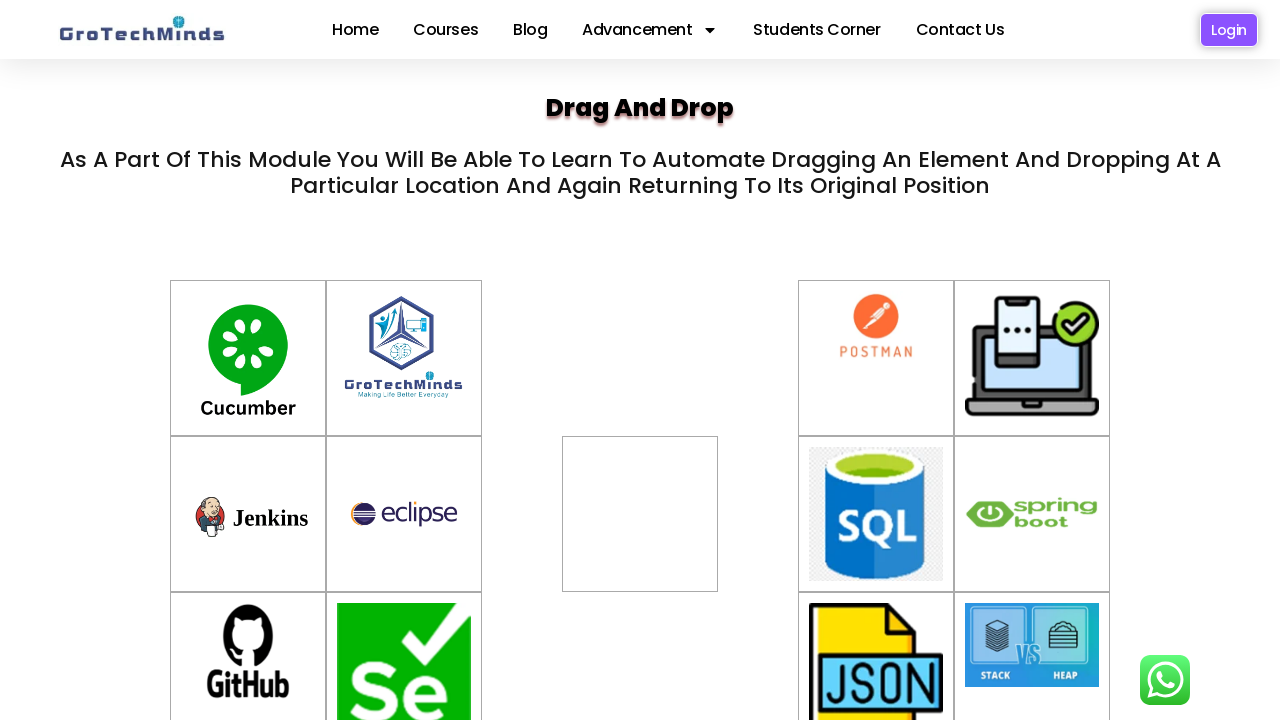

Located the drop target element with id 'div2'
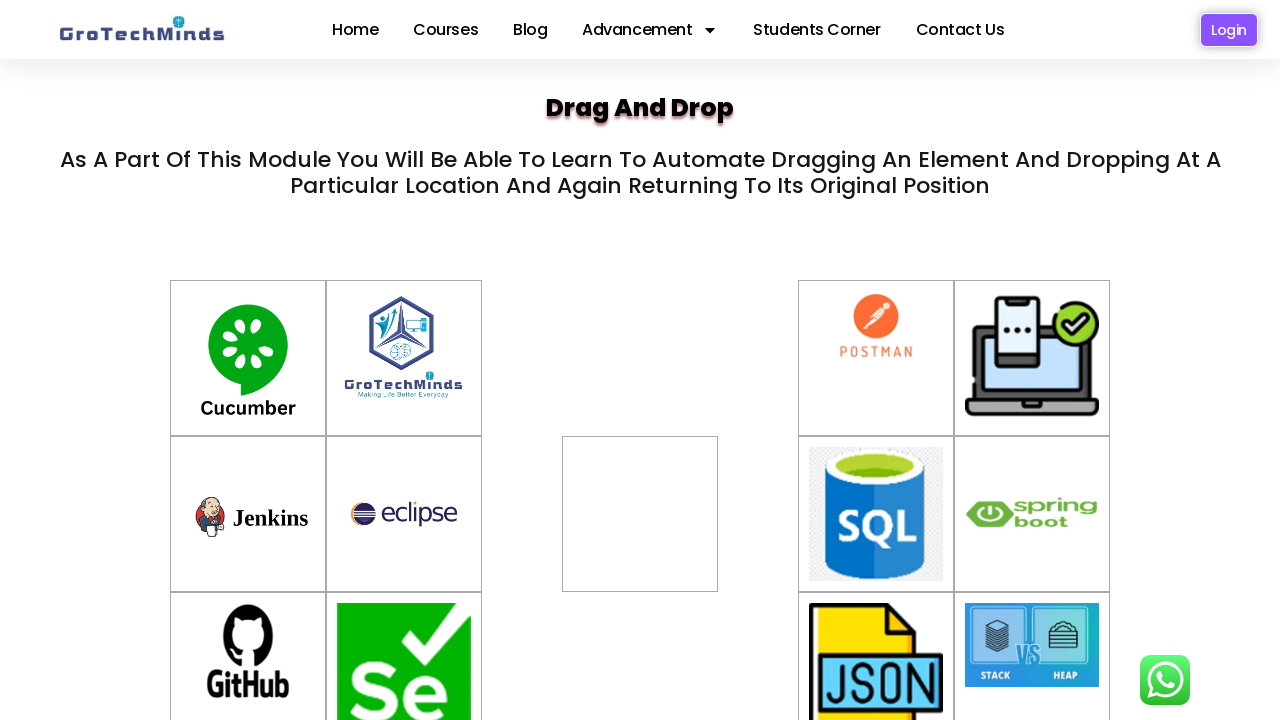

Dragged element from container to div2 at (640, 514)
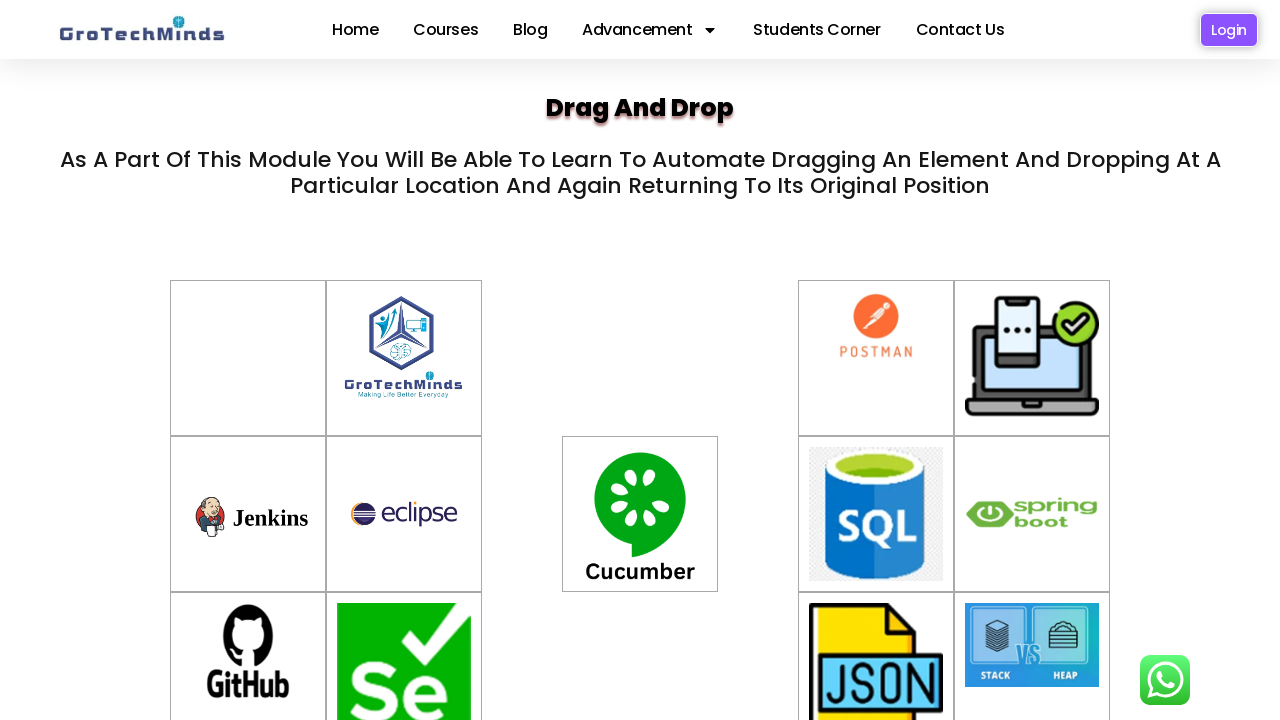

Dragged element back from div2 to original container position at (248, 358)
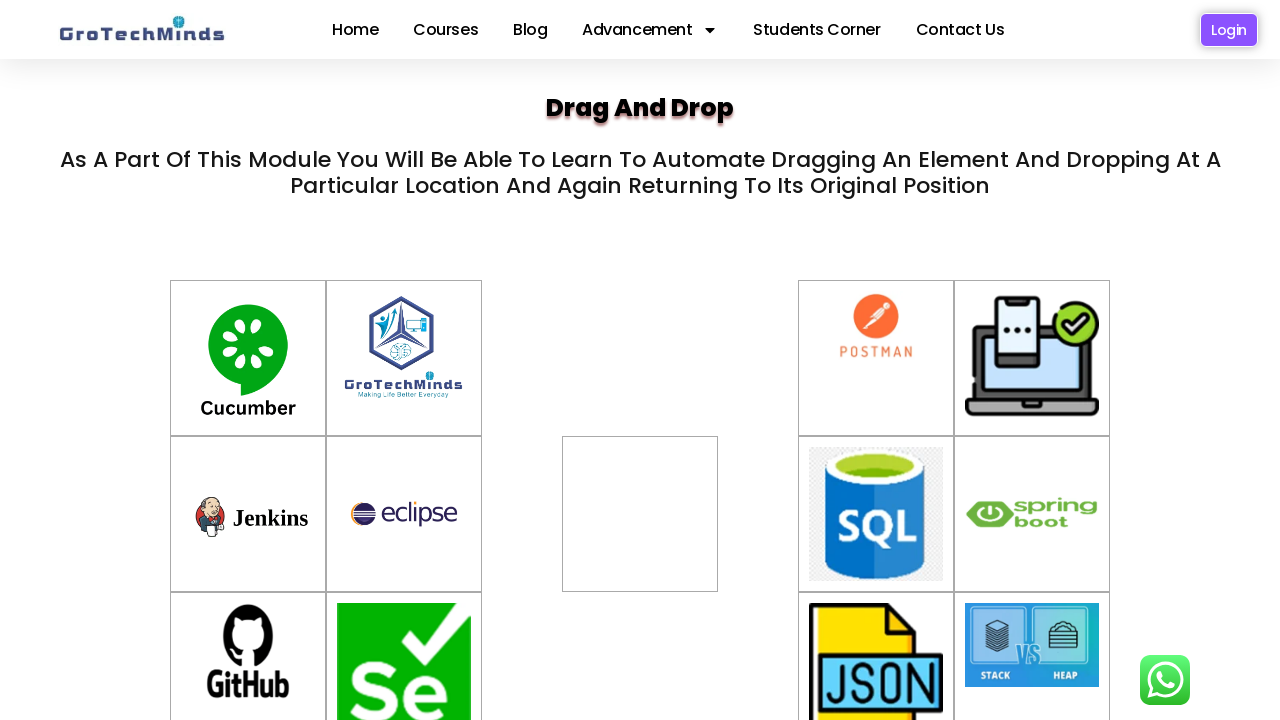

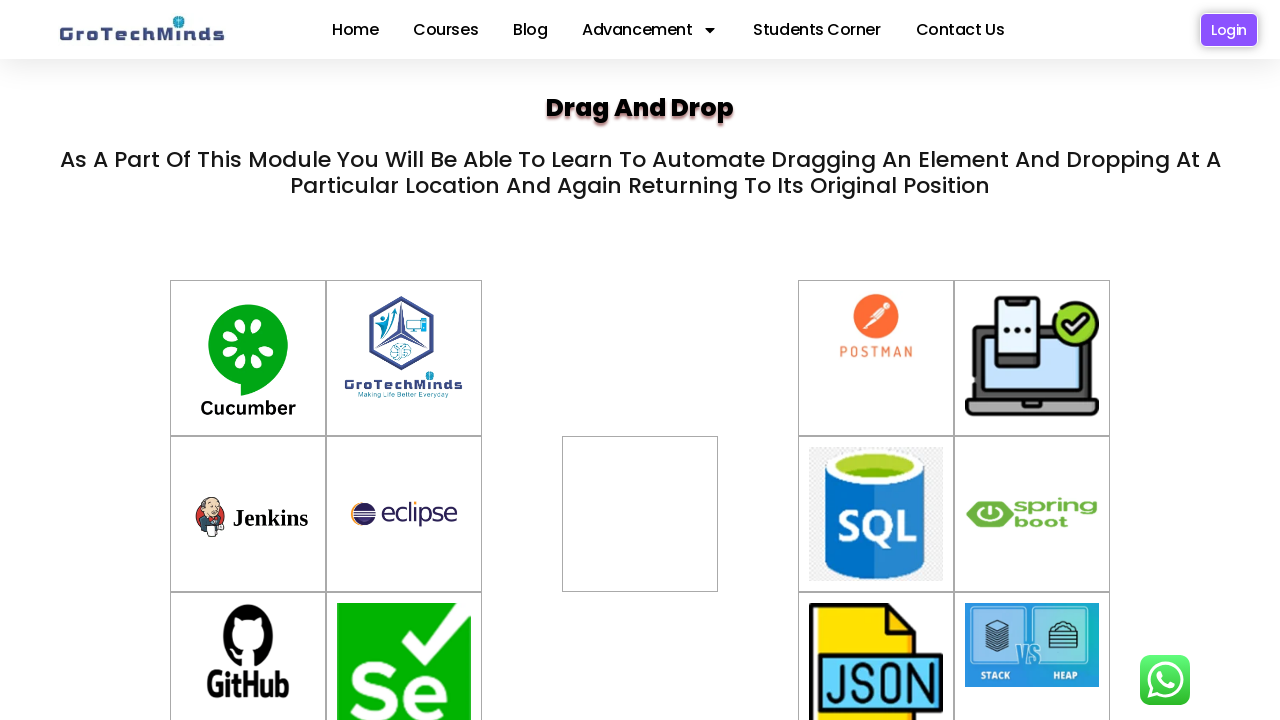